Tests datepicker functionality by entering a date value and pressing Enter to confirm the selection on a form testing site.

Starting URL: https://formy-project.herokuapp.com/datepicker

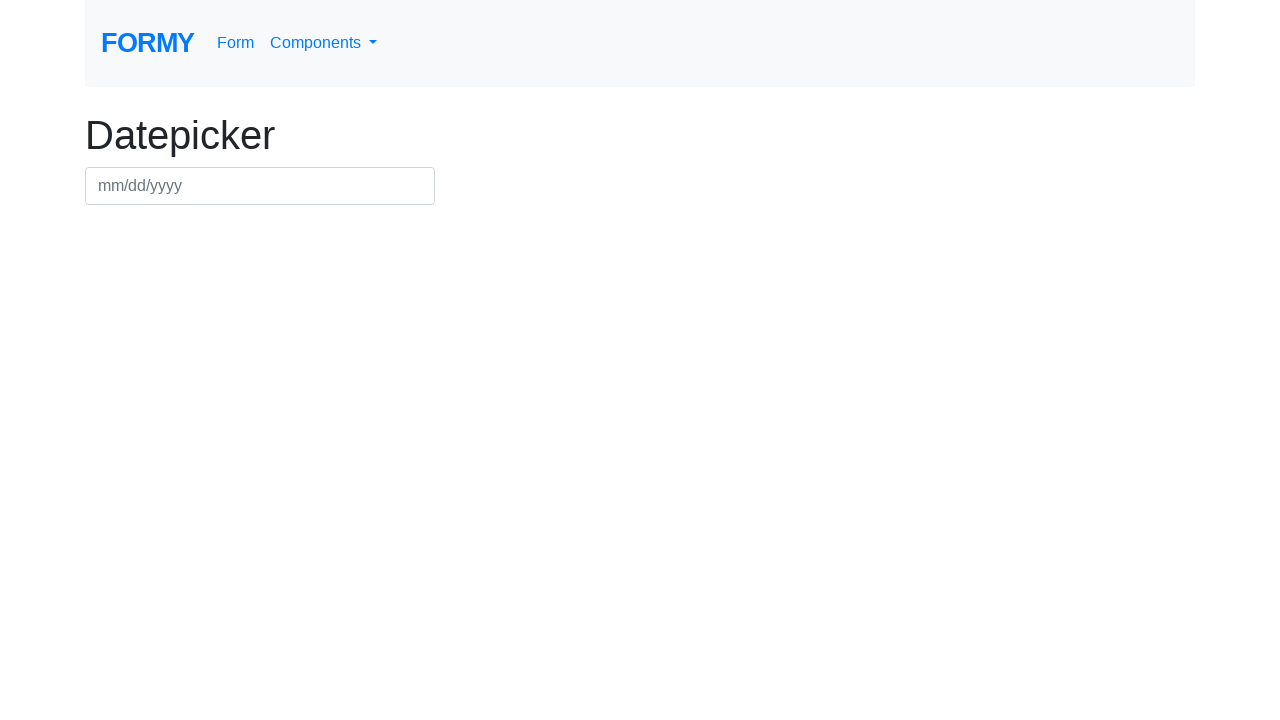

Filled datepicker field with date 05/09/2021 on #datepicker
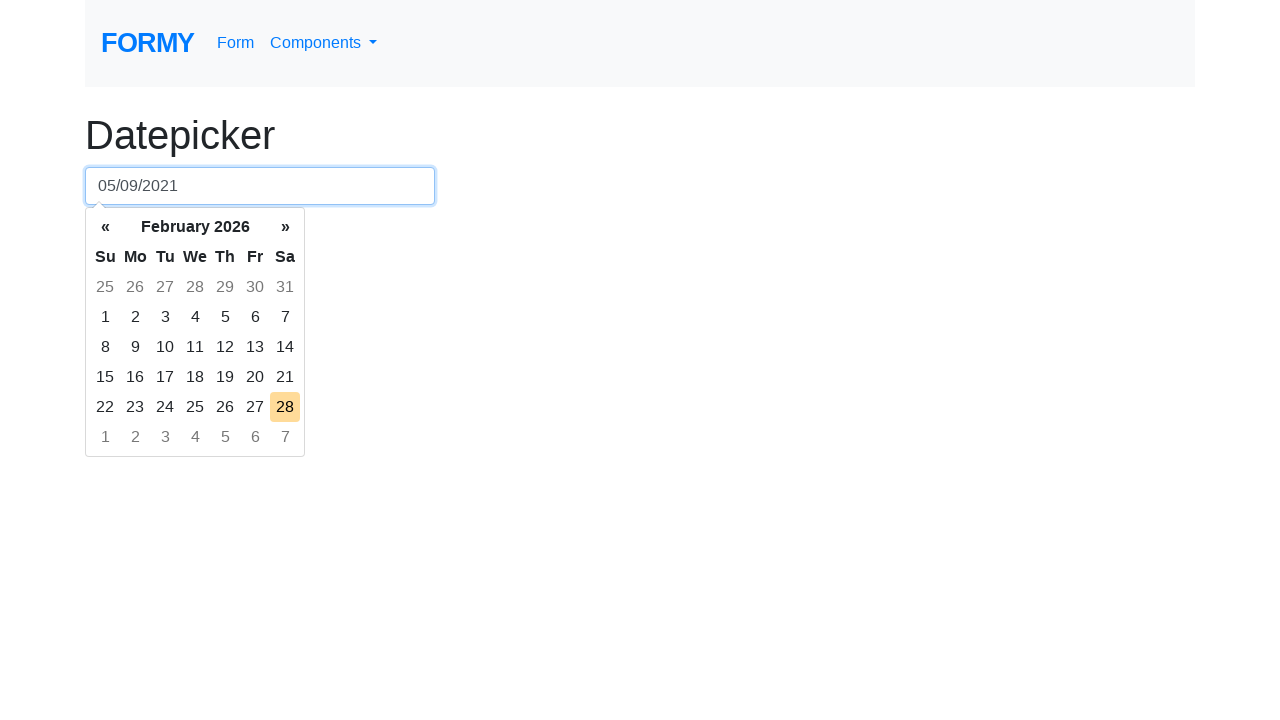

Pressed Enter to confirm date selection on #datepicker
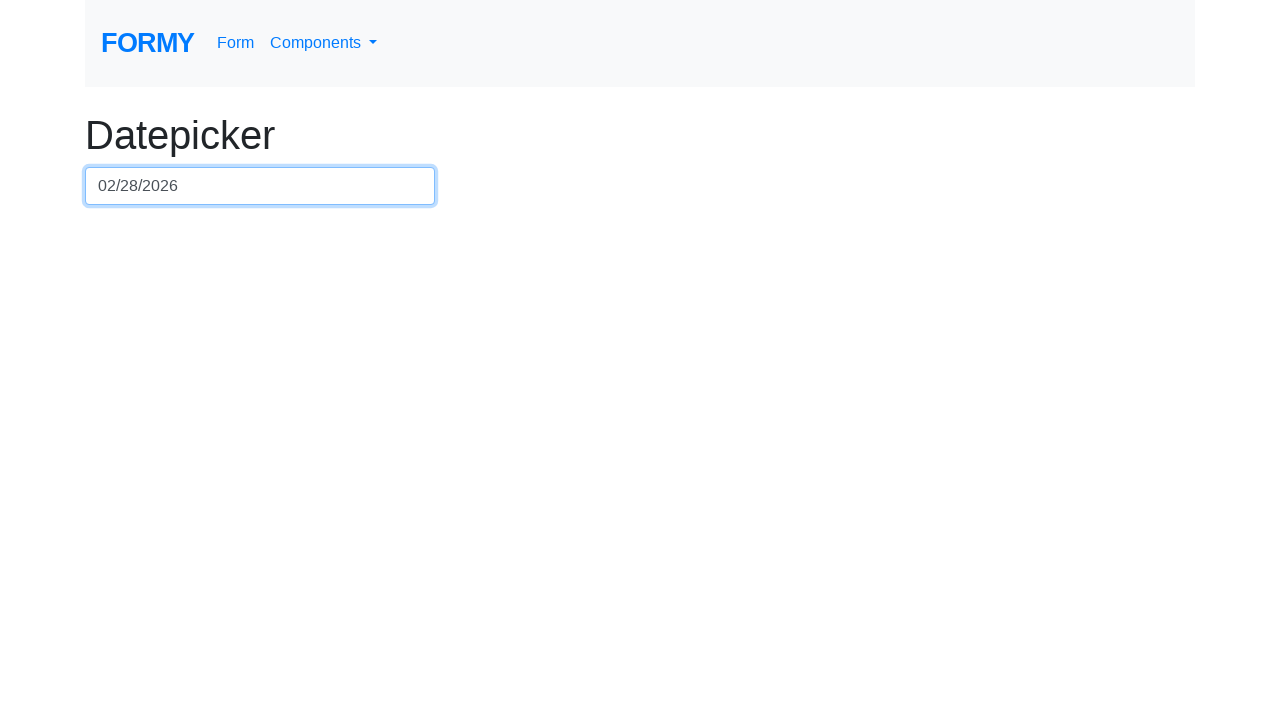

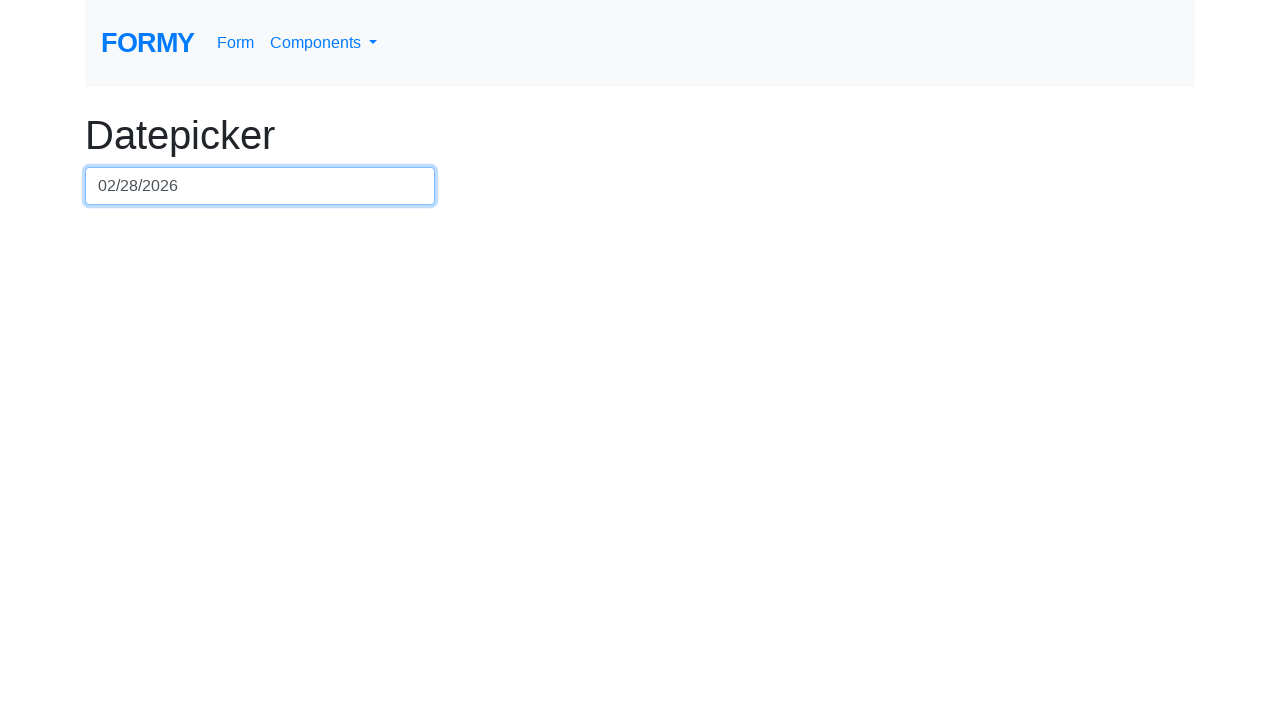